Tests email input field by entering an email address and verifying the value is stored correctly

Starting URL: https://saucelabs.com/test/guinea-pig

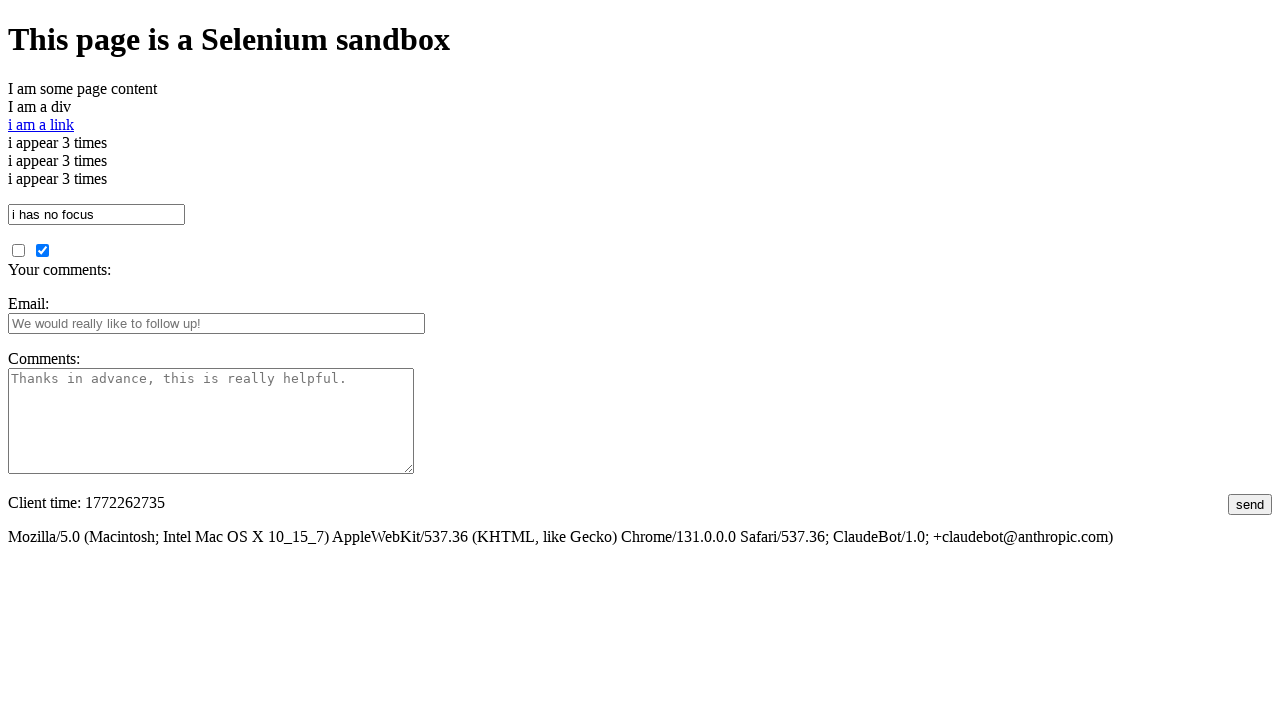

Filled email field with 'testuser847@example.com' on input#fbemail
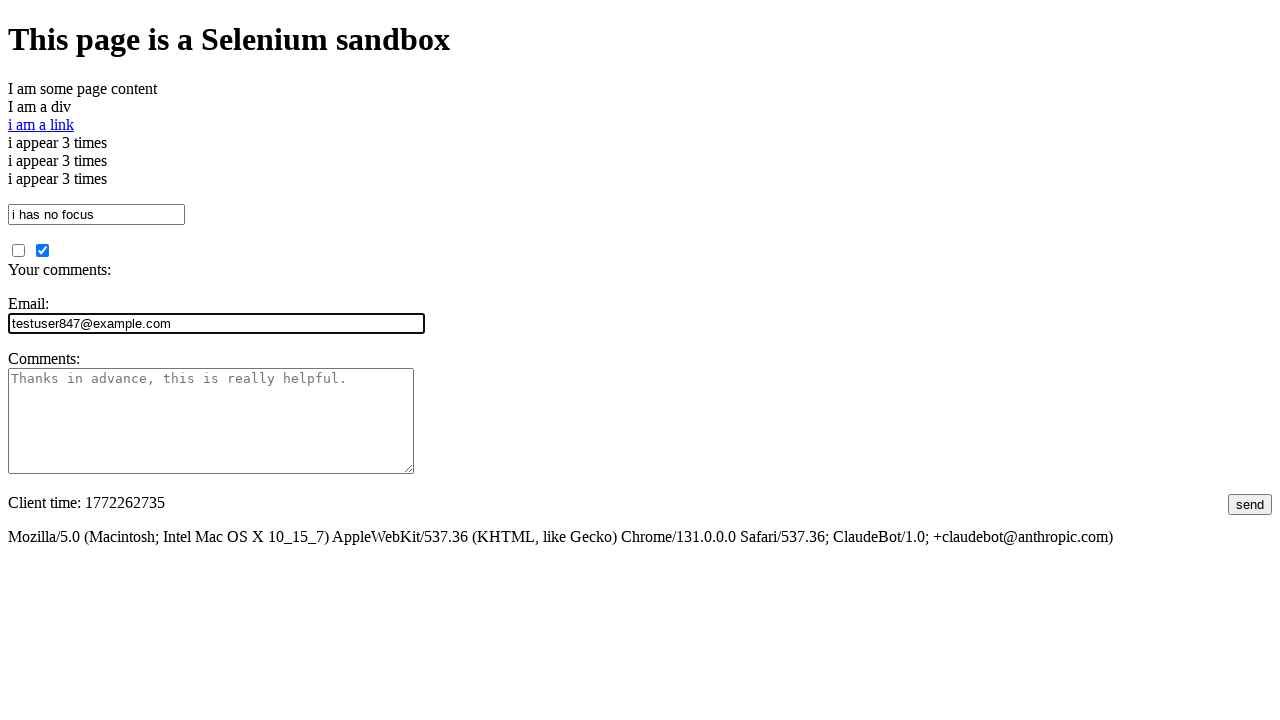

Verified email field contains the correct value
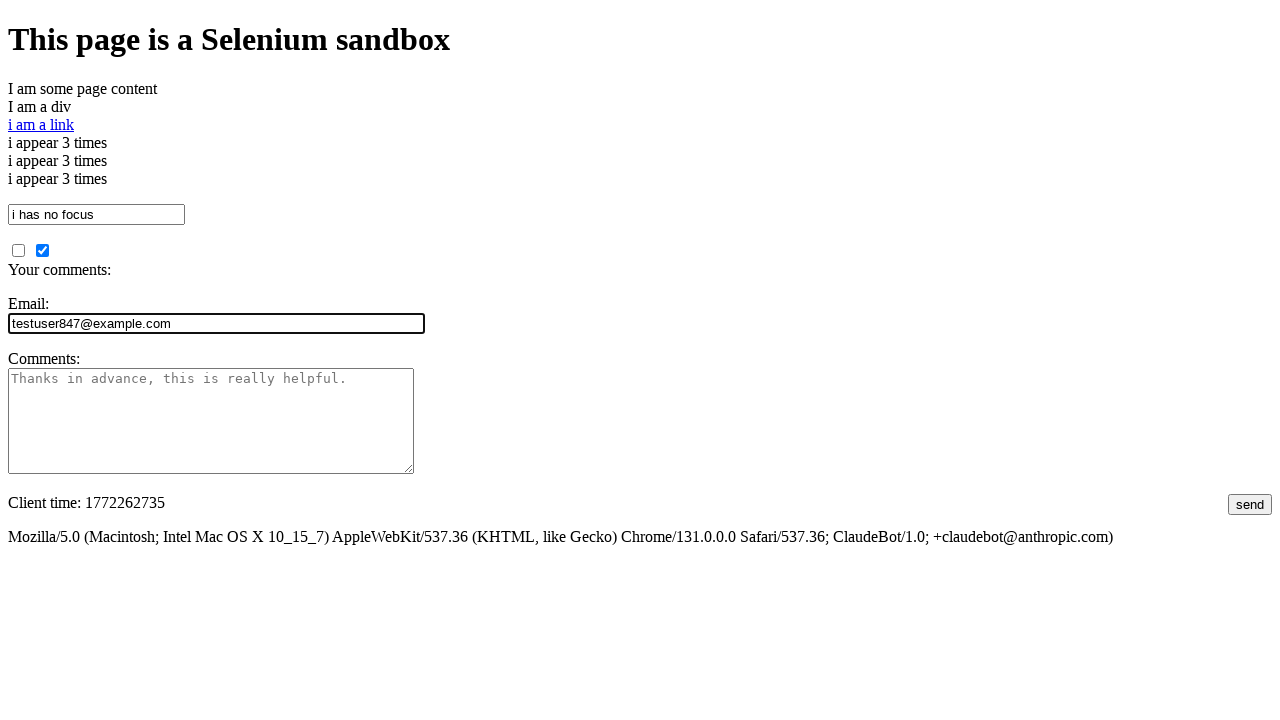

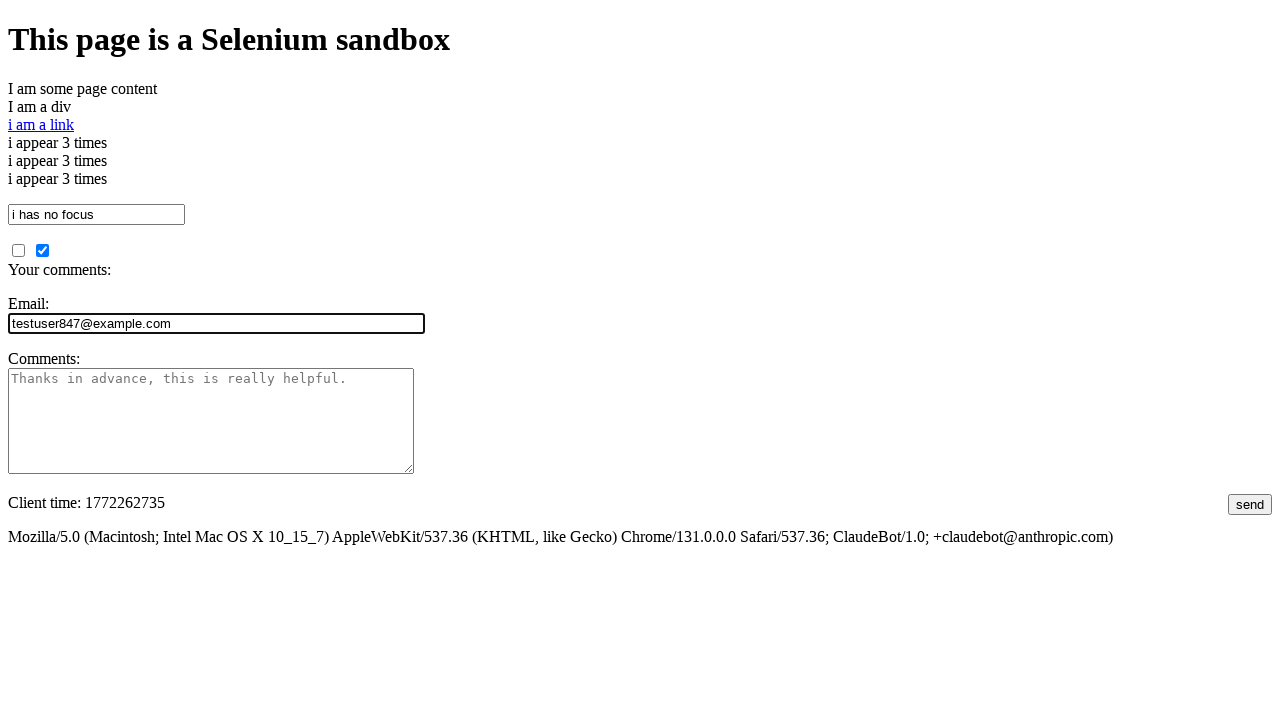